Tests checkbox functionality by verifying initial states (first unchecked, second checked), then clicking both checkboxes to toggle their states.

Starting URL: https://the-internet.herokuapp.com/checkboxes

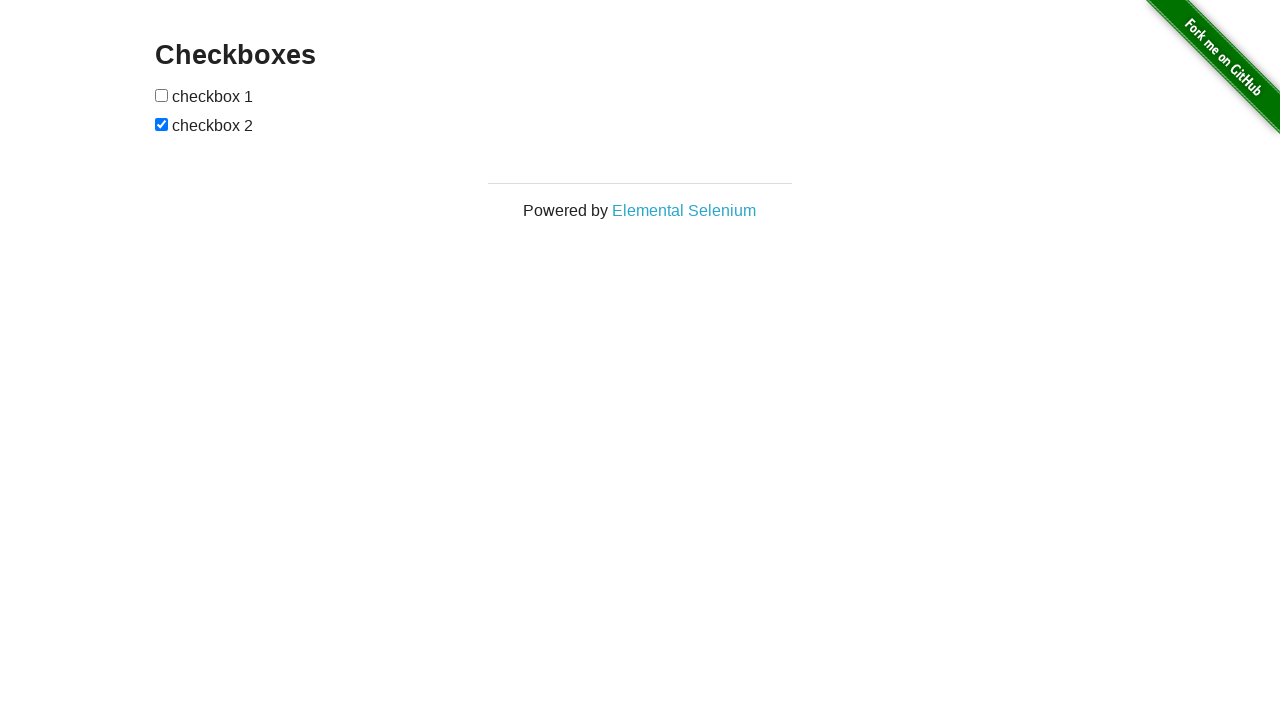

Navigated to checkbox test page
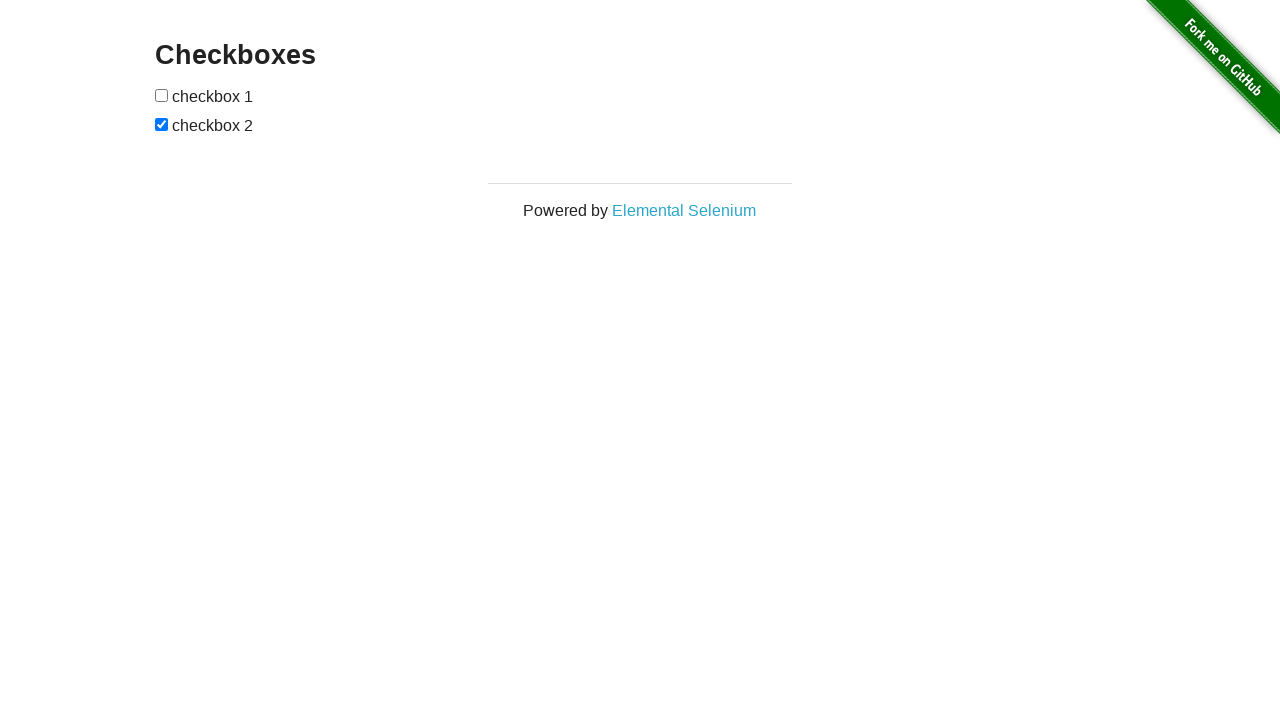

Located first checkbox
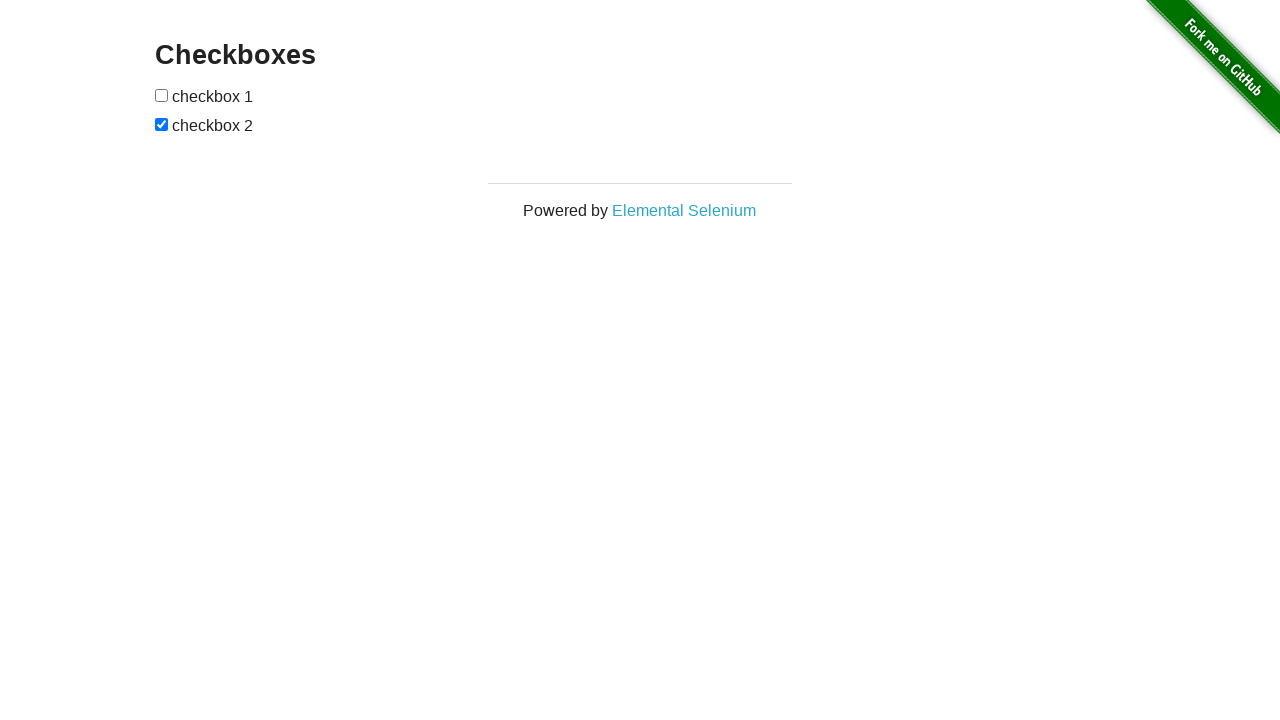

Located second checkbox
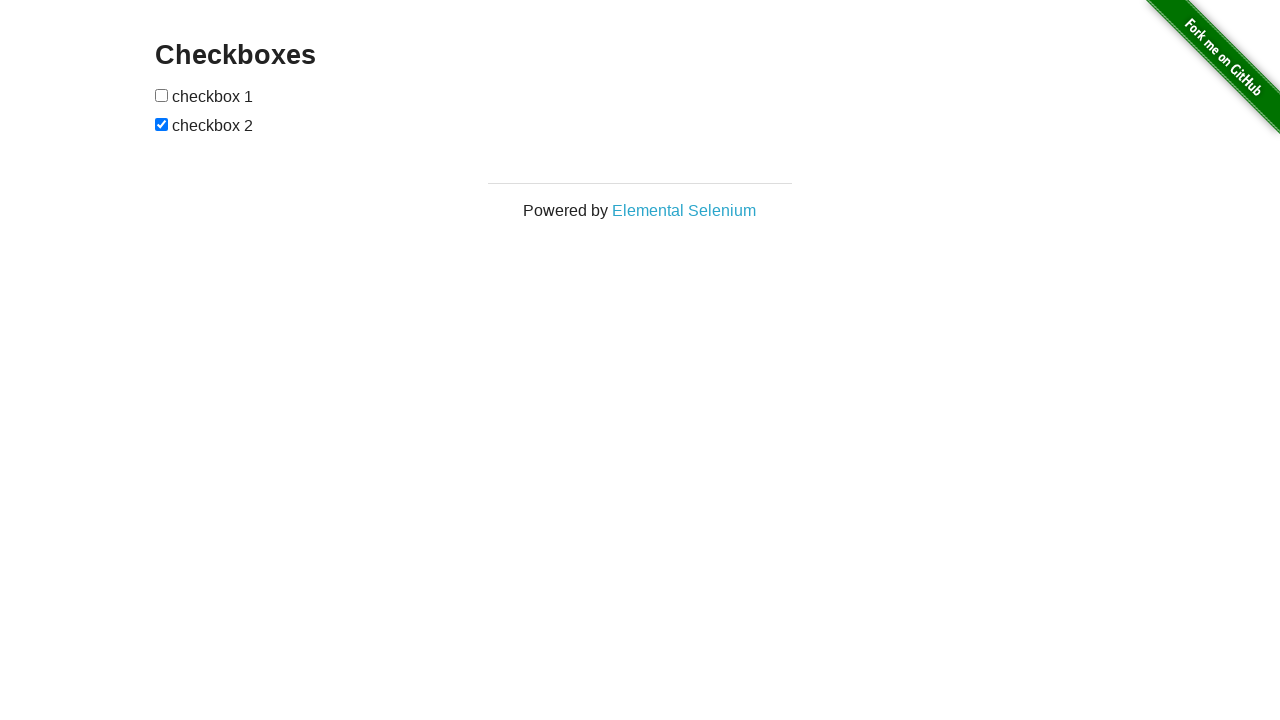

Verified first checkbox is unchecked initially
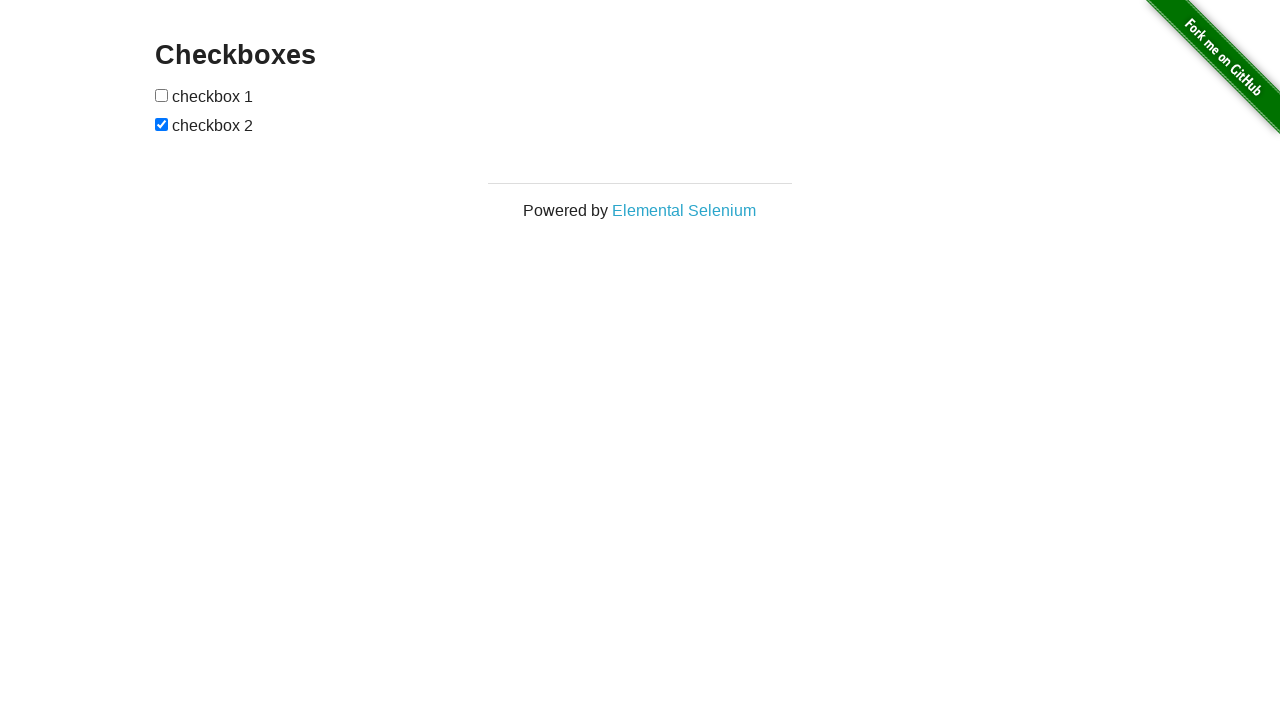

Verified second checkbox is checked initially
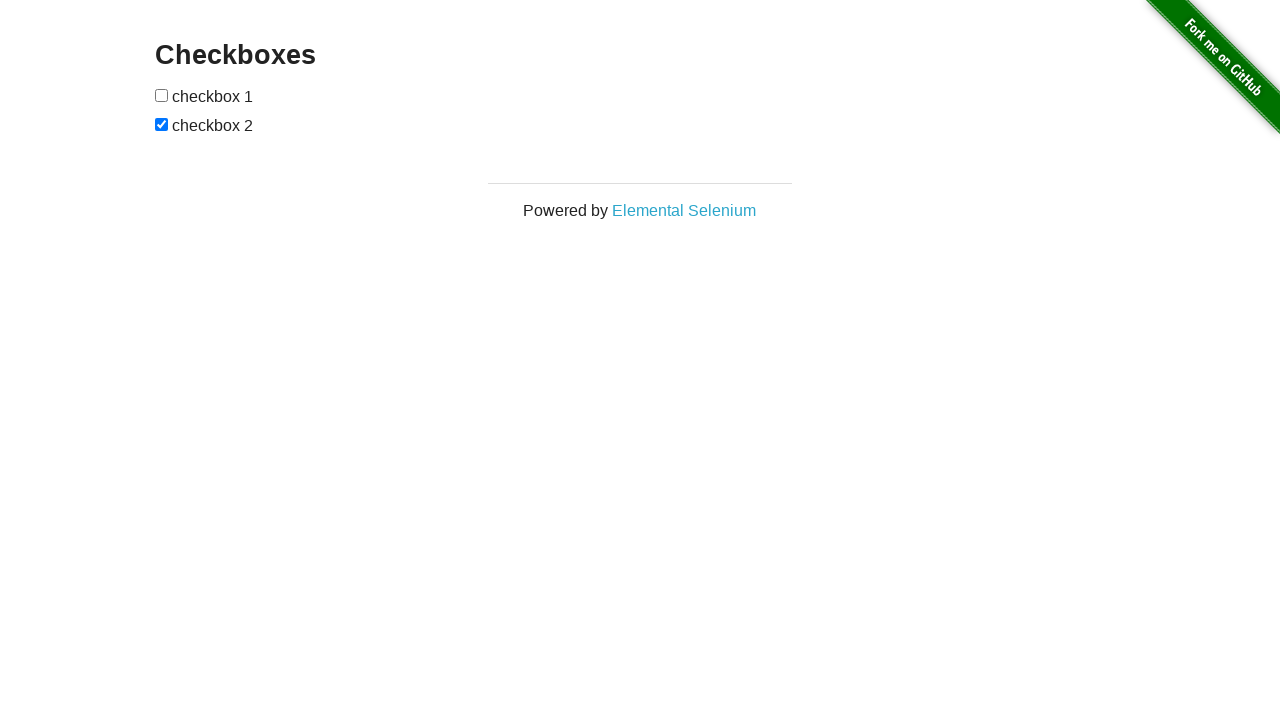

Clicked first checkbox to check it at (162, 95) on input[type='checkbox'] >> nth=0
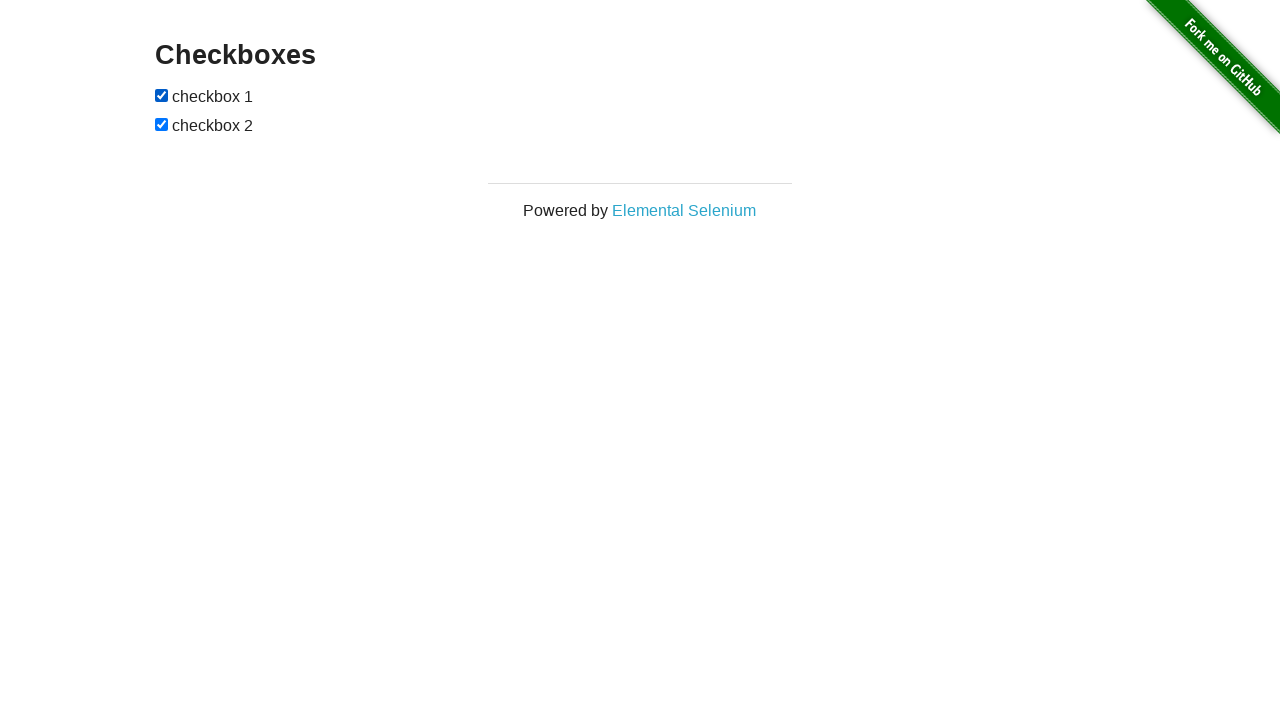

Verified first checkbox is now checked
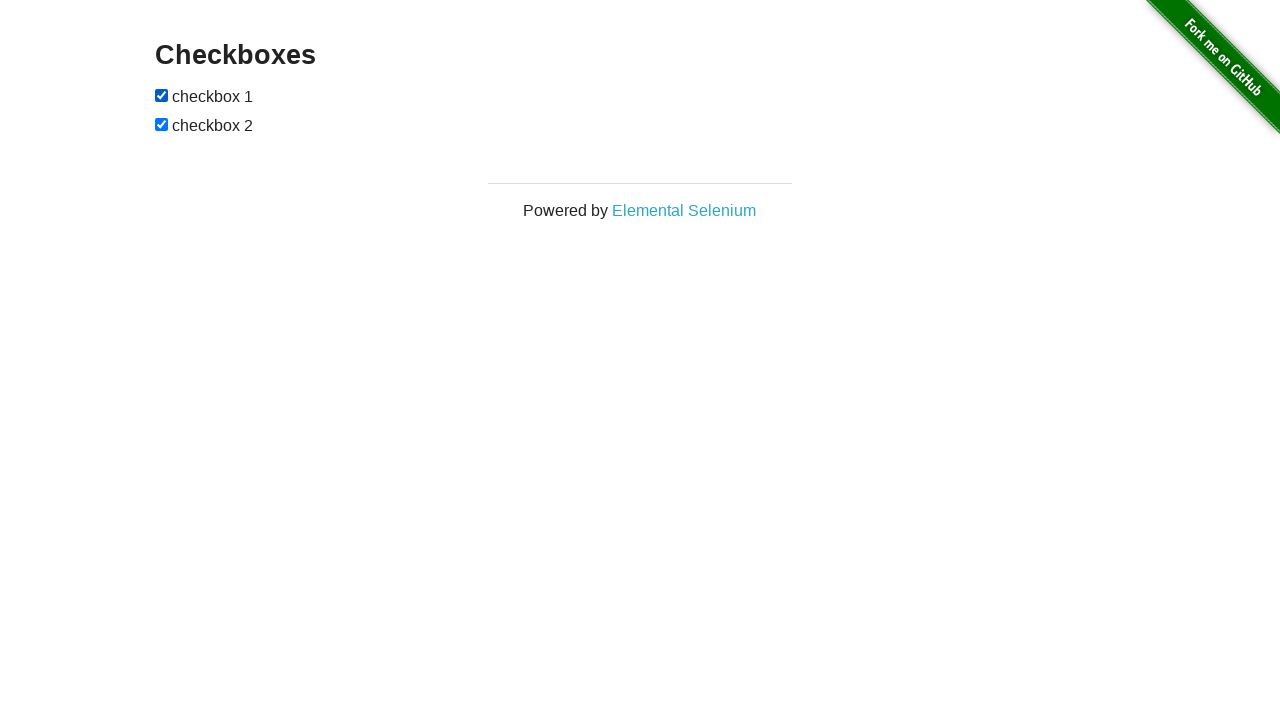

Clicked second checkbox to uncheck it at (162, 124) on input[type='checkbox'] >> nth=-1
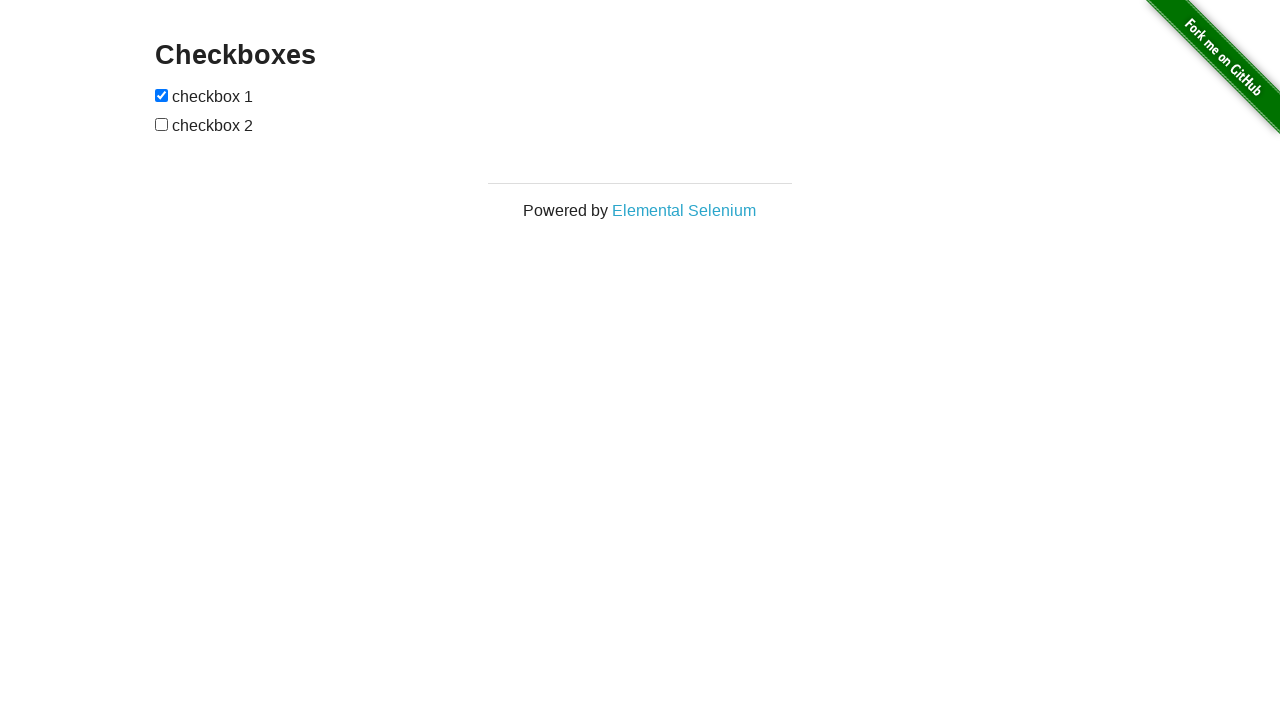

Verified second checkbox is now unchecked
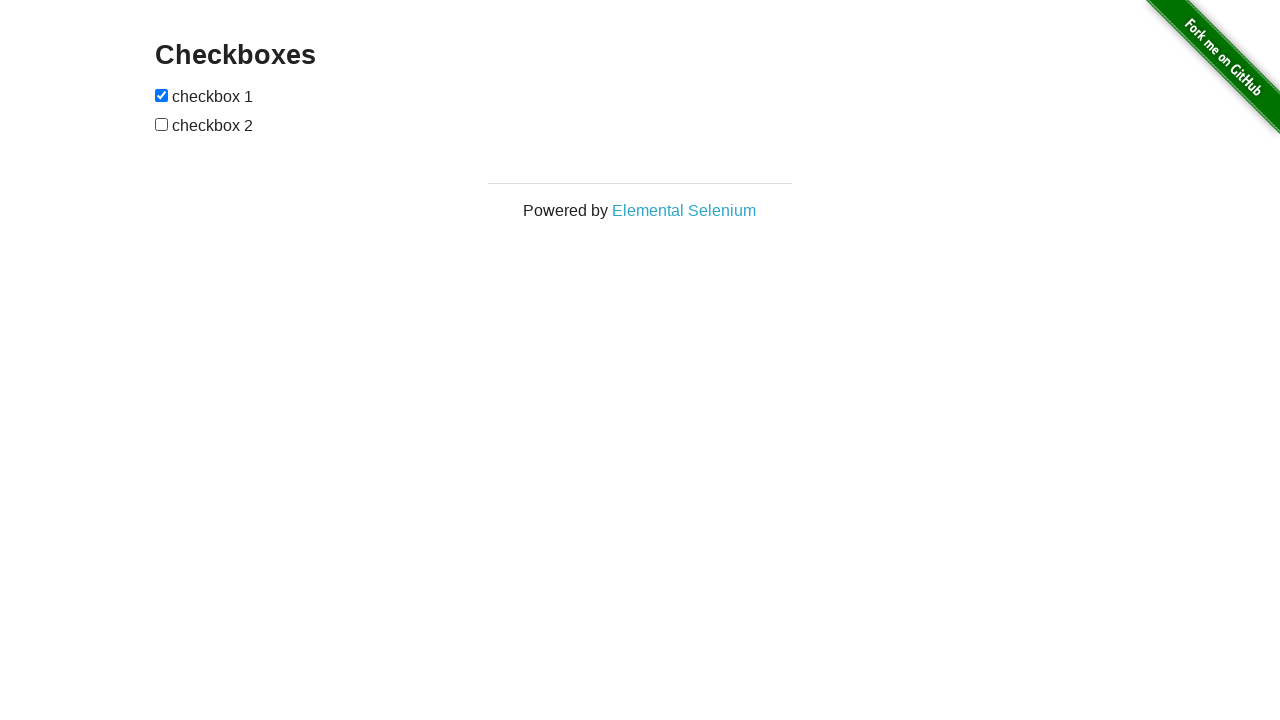

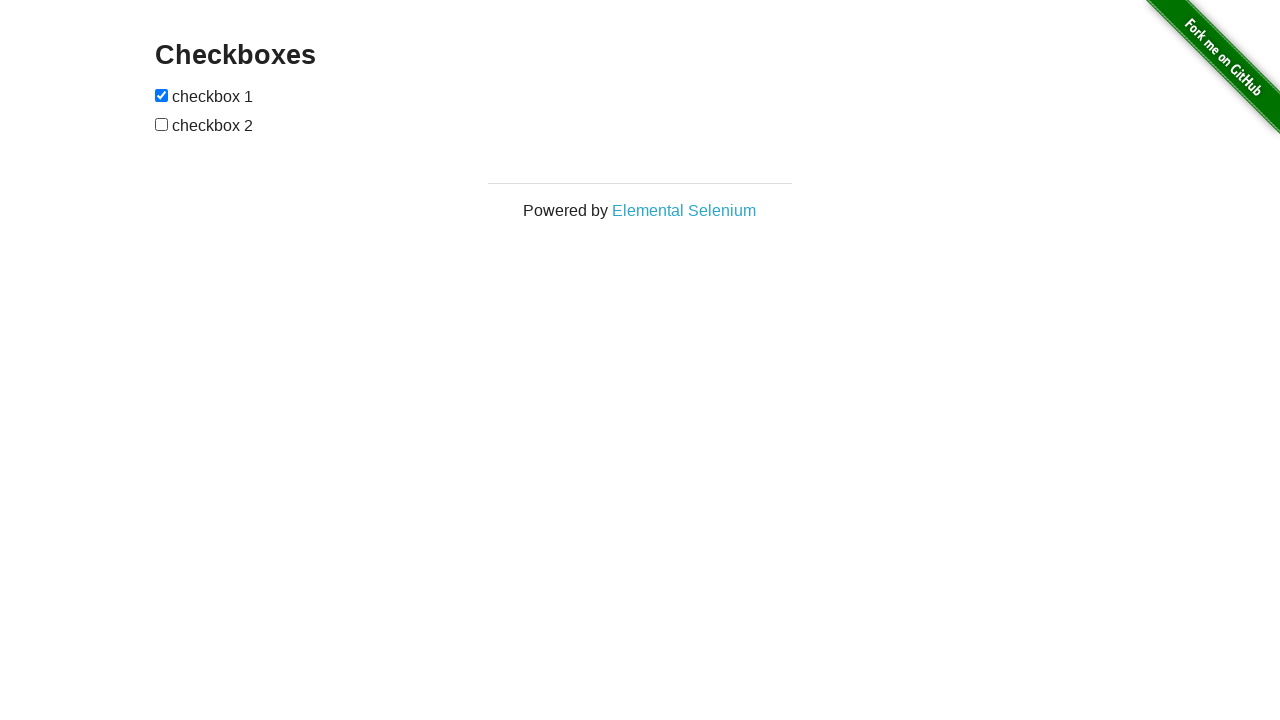